Tests various keyboard key presses (arrow keys, backspace, control, tab, space) on an input field and verifies the result label updates correctly for each key press.

Starting URL: https://the-internet.herokuapp.com/key_presses

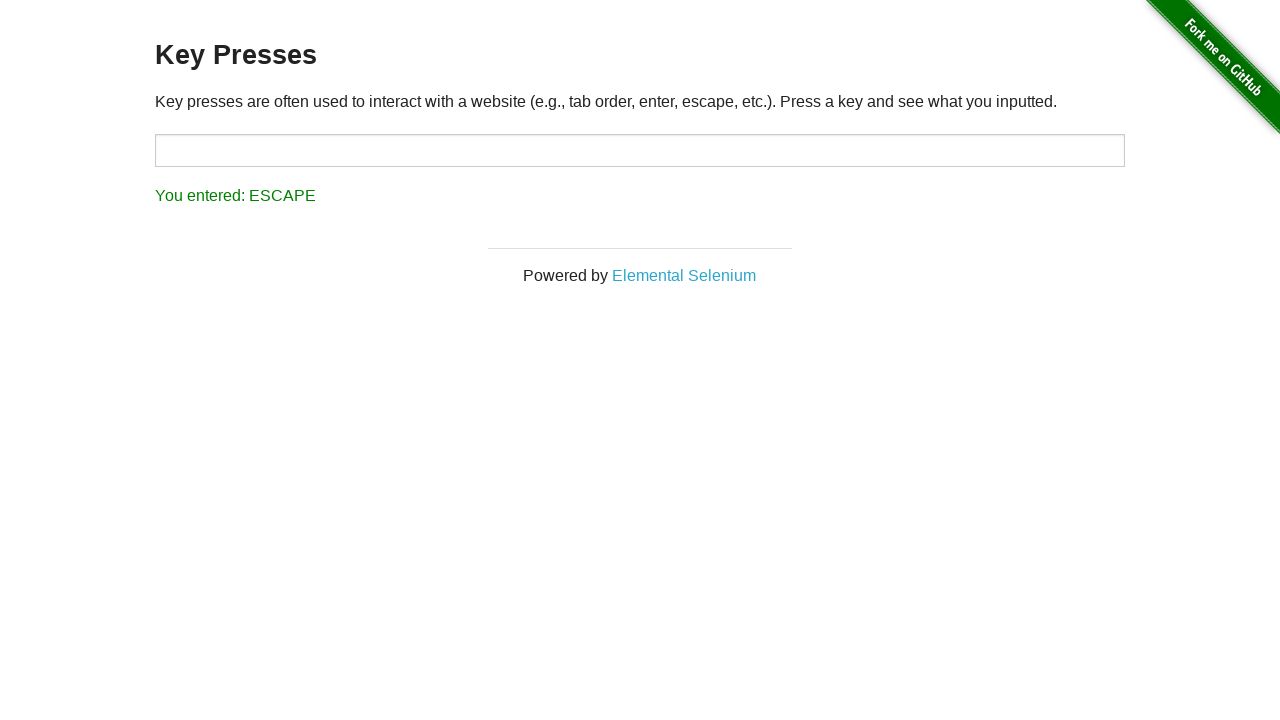

Located target input field
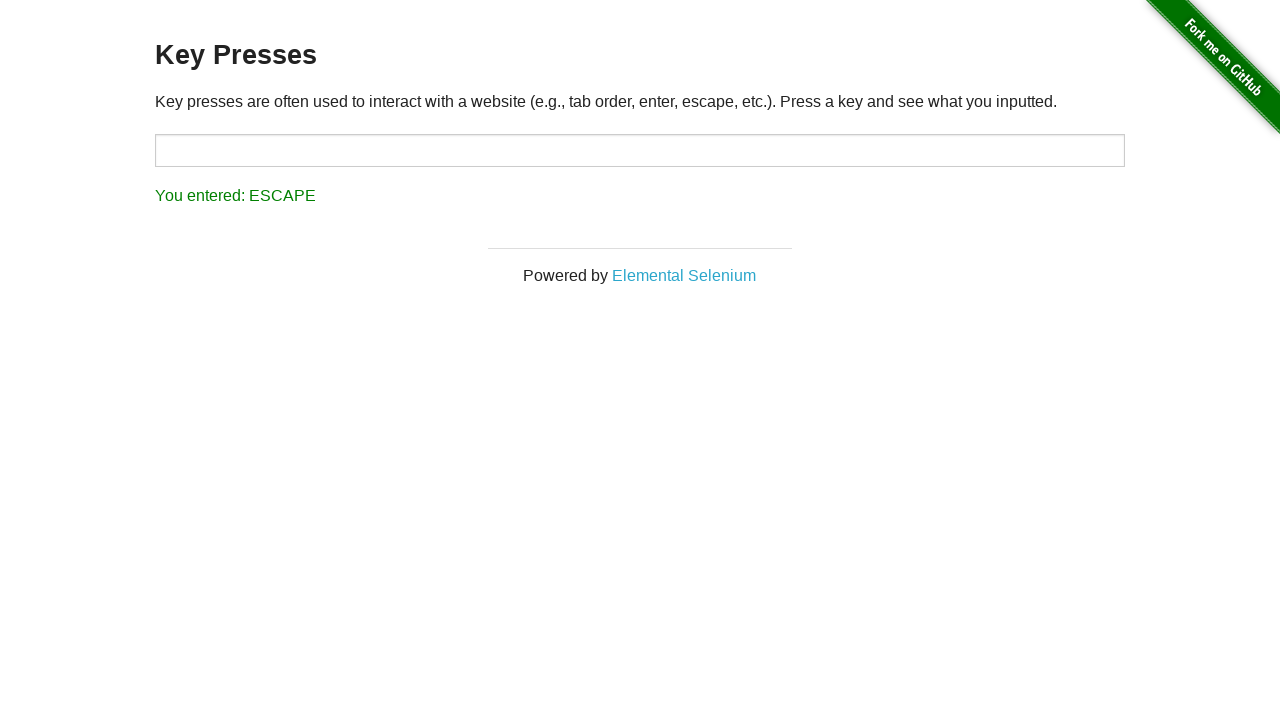

Pressed ArrowDown key on #target
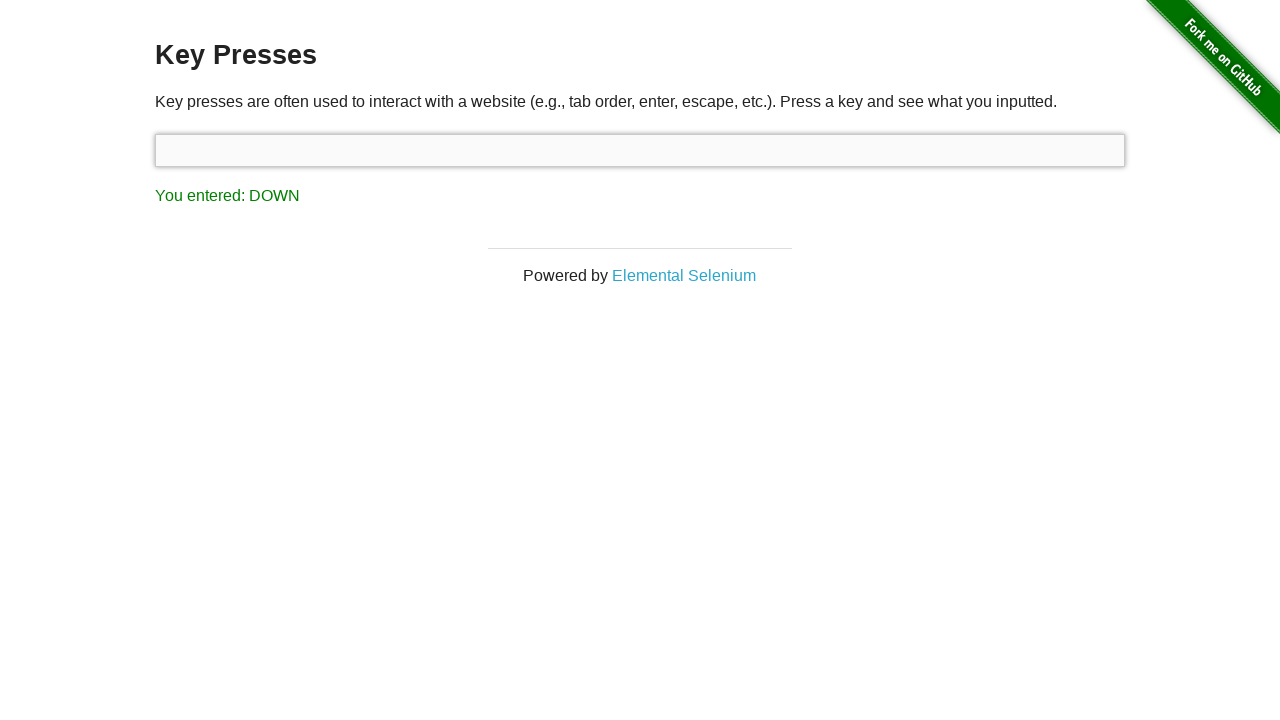

Result label updated to 'DOWN'
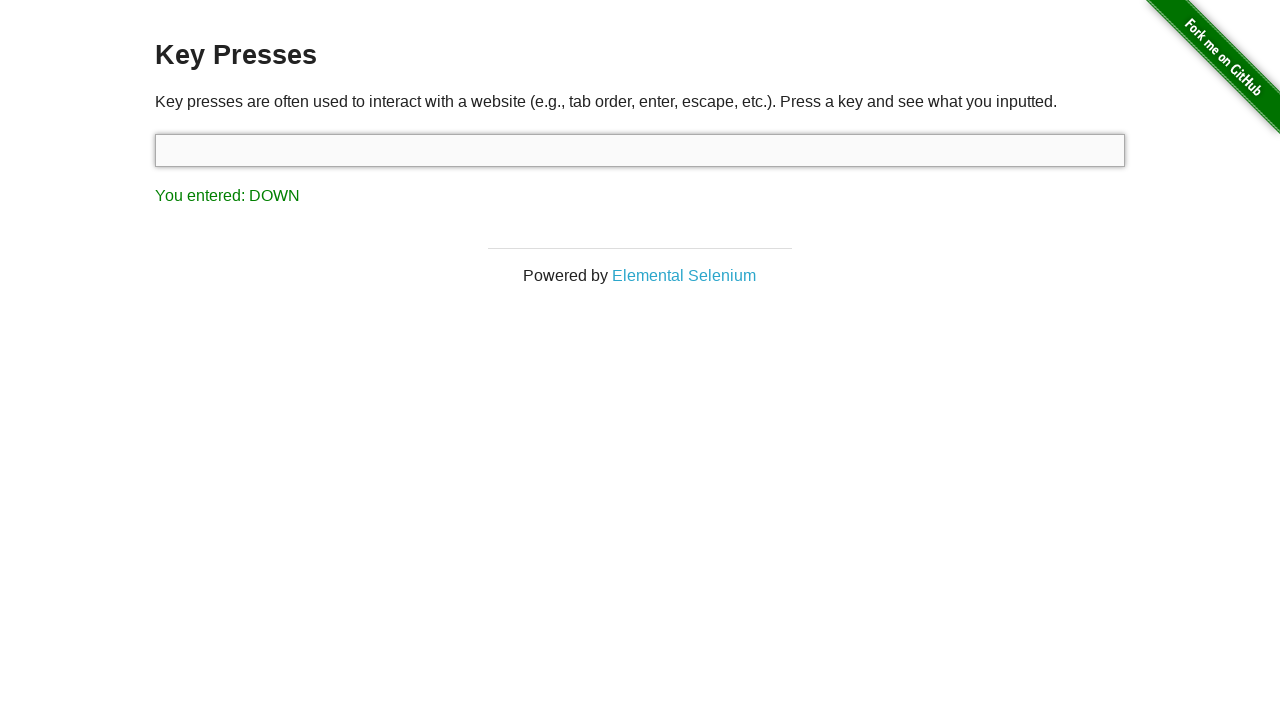

Pressed ArrowLeft key on #target
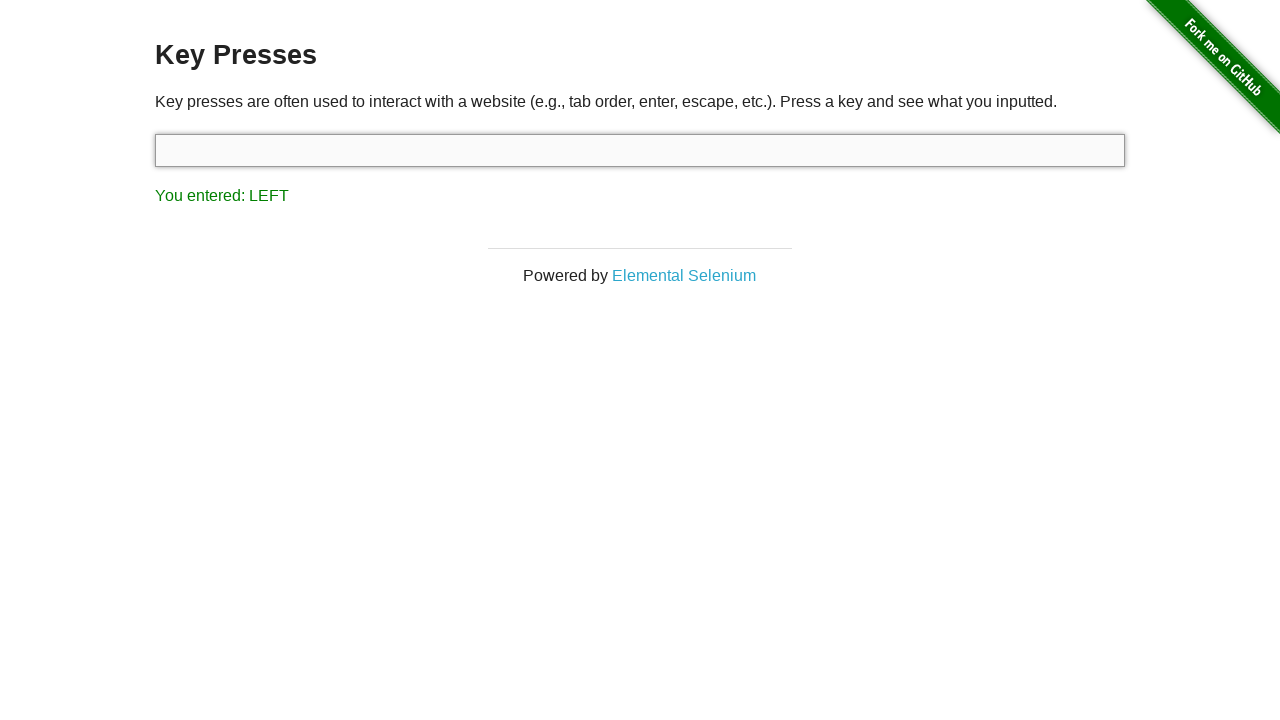

Result label updated to 'LEFT'
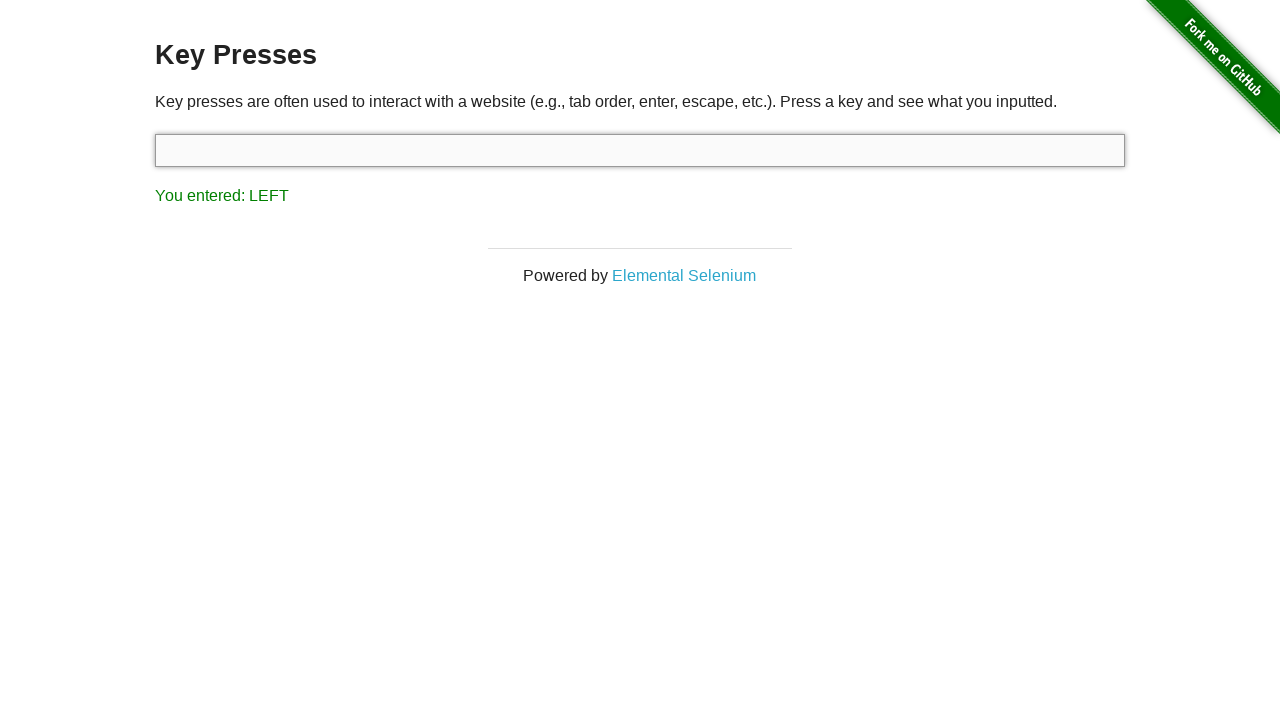

Pressed ArrowRight key on #target
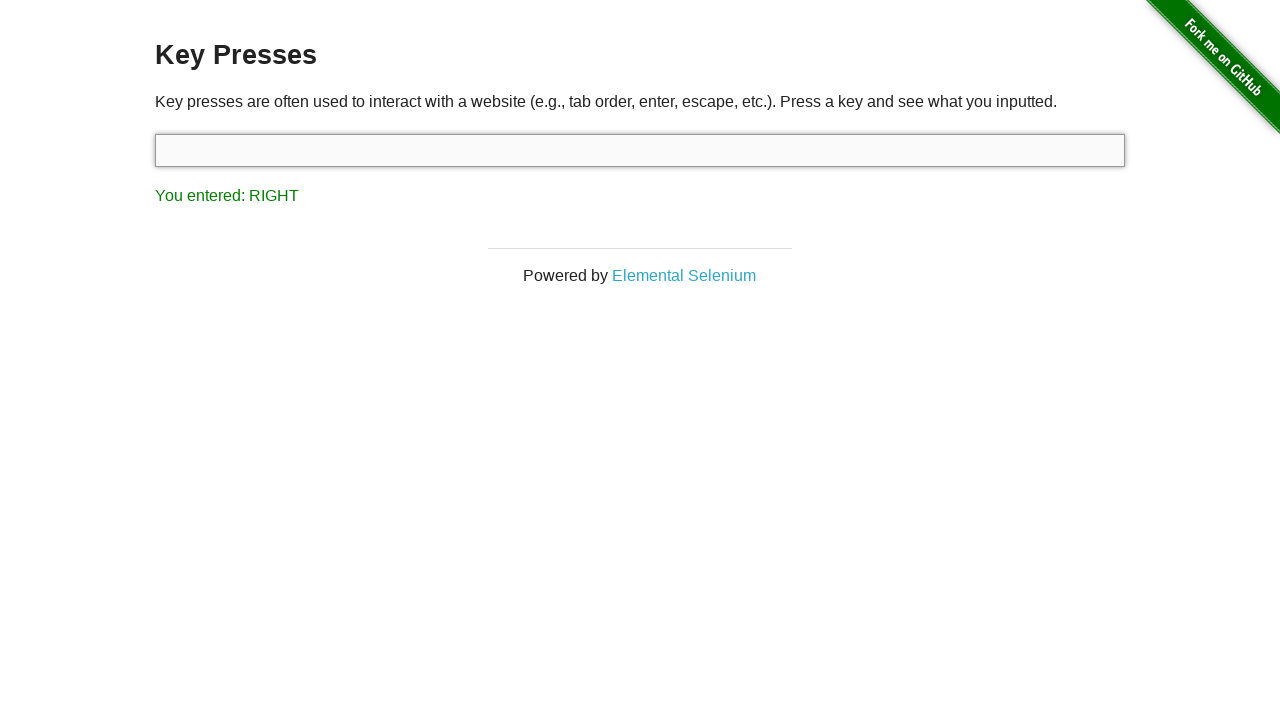

Result label updated to 'RIGHT'
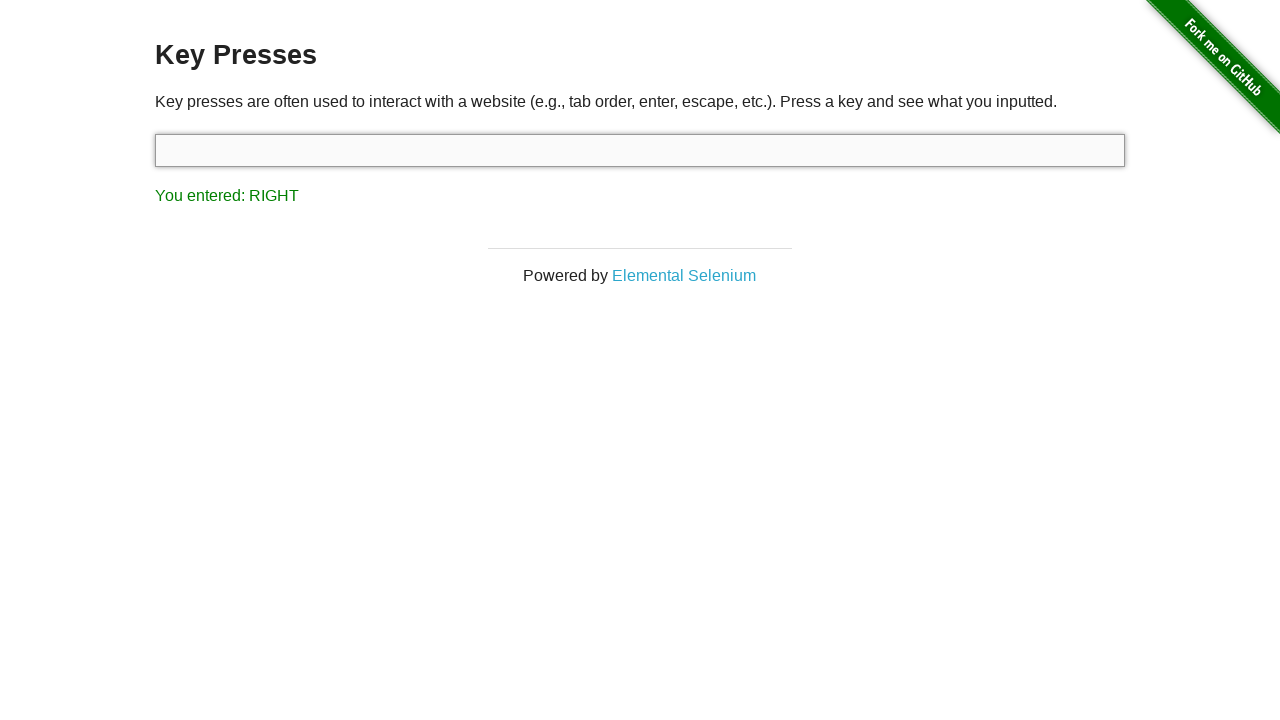

Pressed ArrowUp key on #target
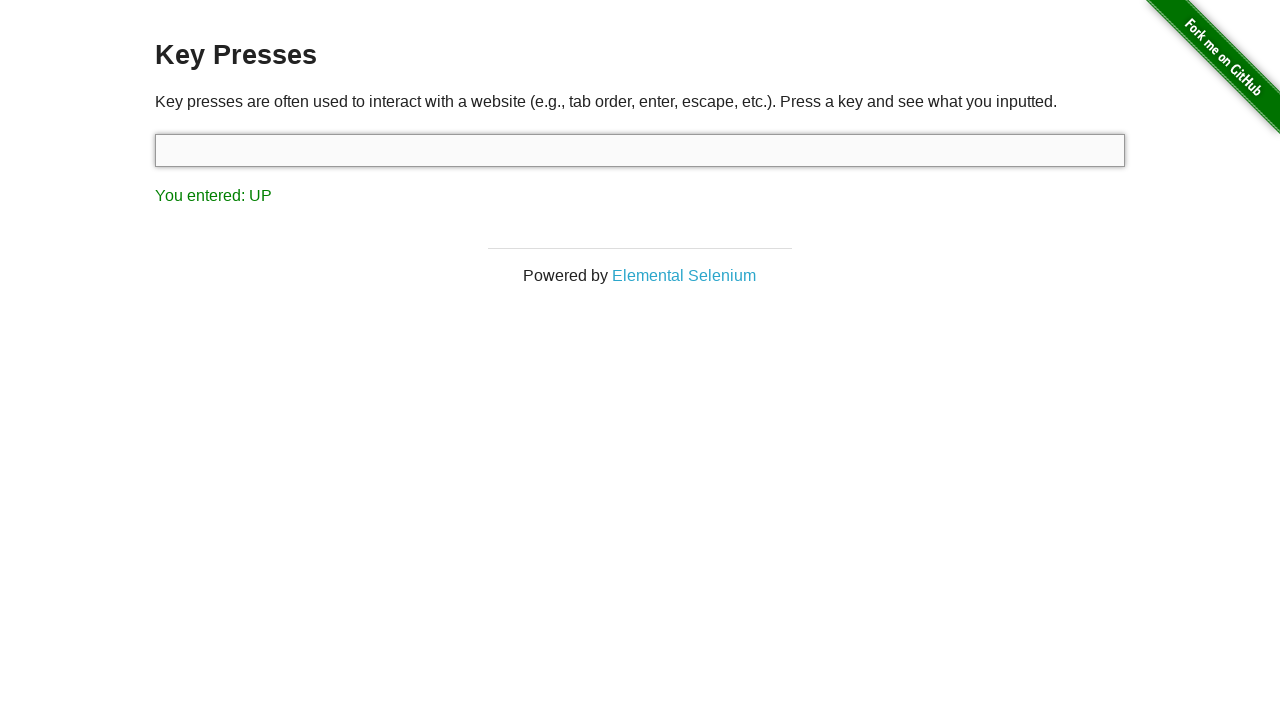

Result label updated to 'UP'
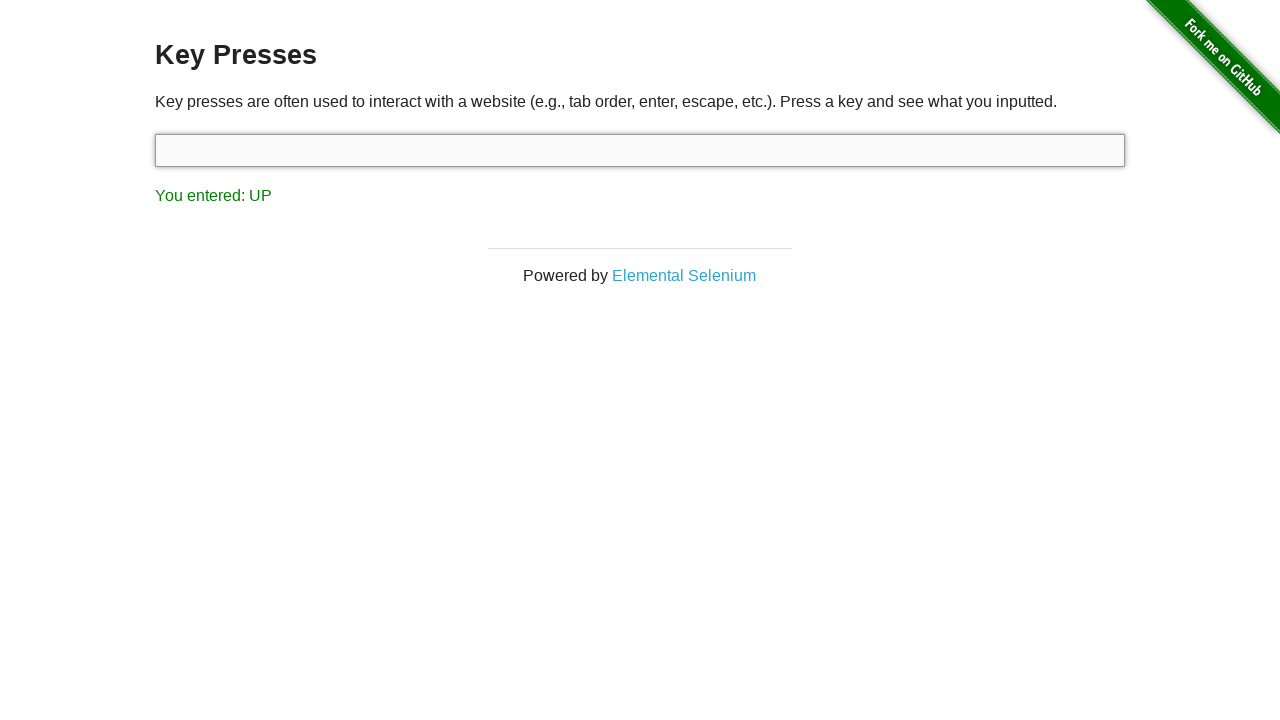

Pressed Backspace key on #target
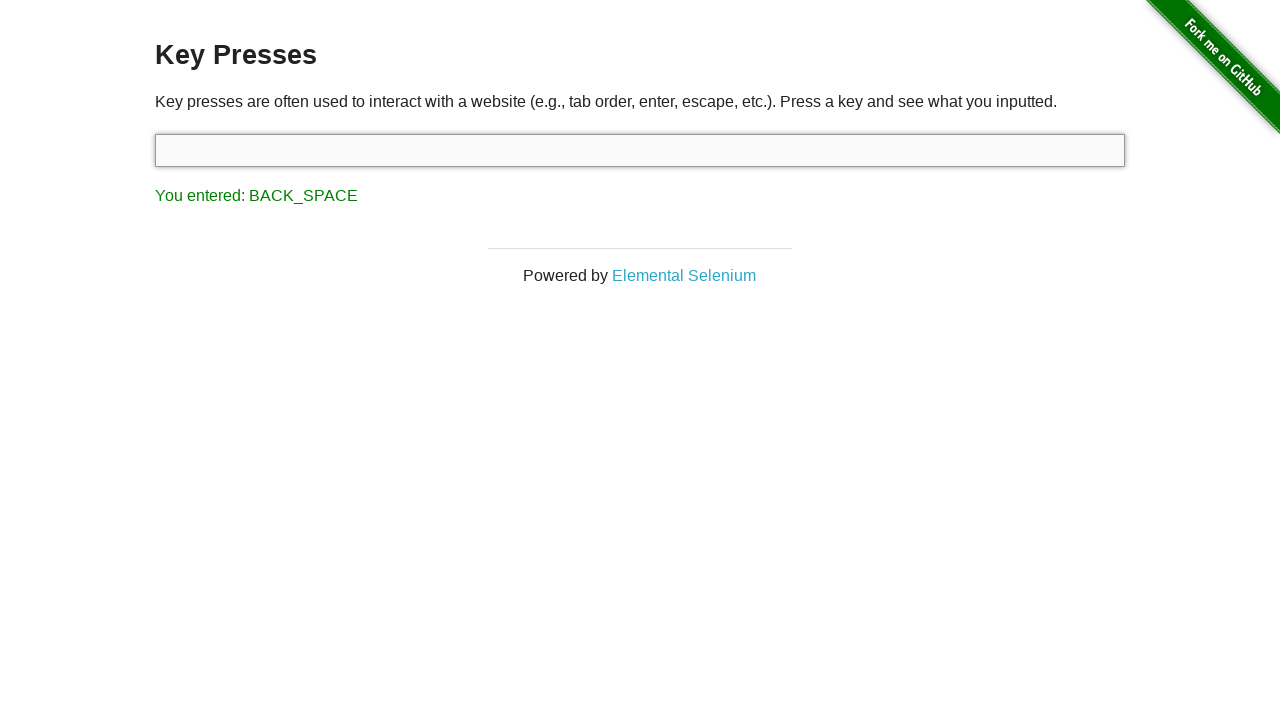

Result label updated to 'BACK_SPACE'
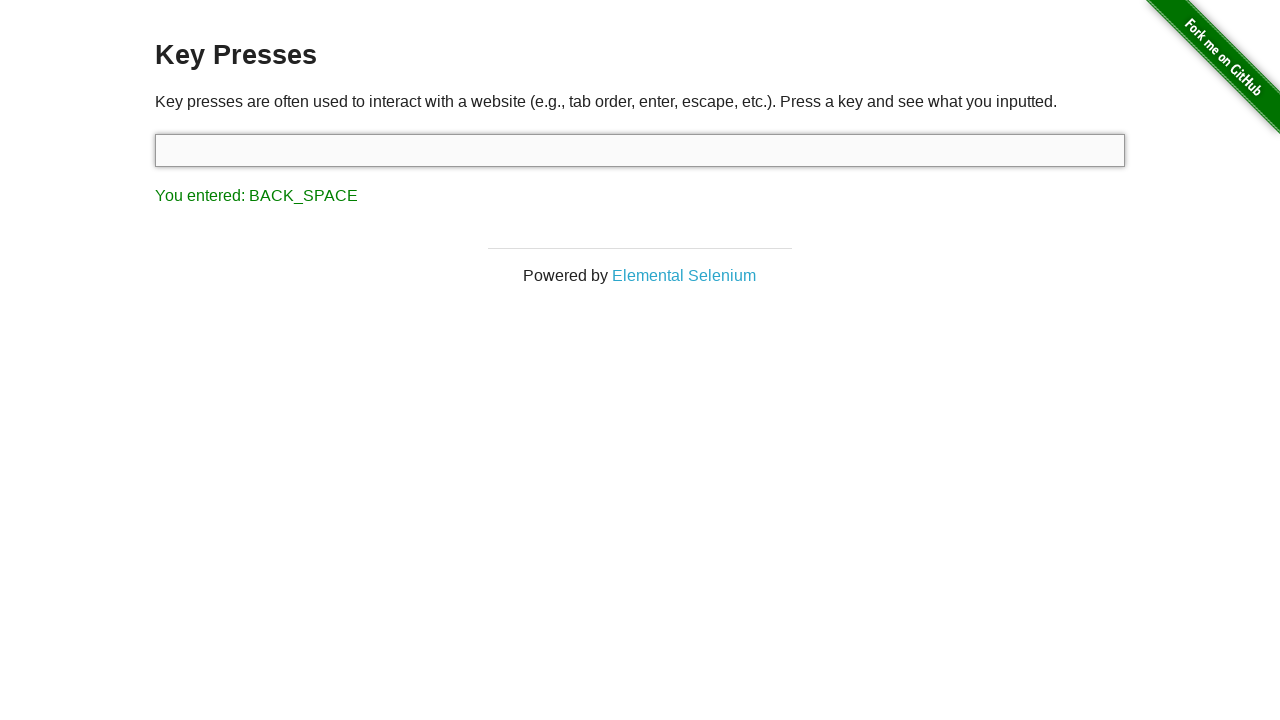

Pressed Control key on #target
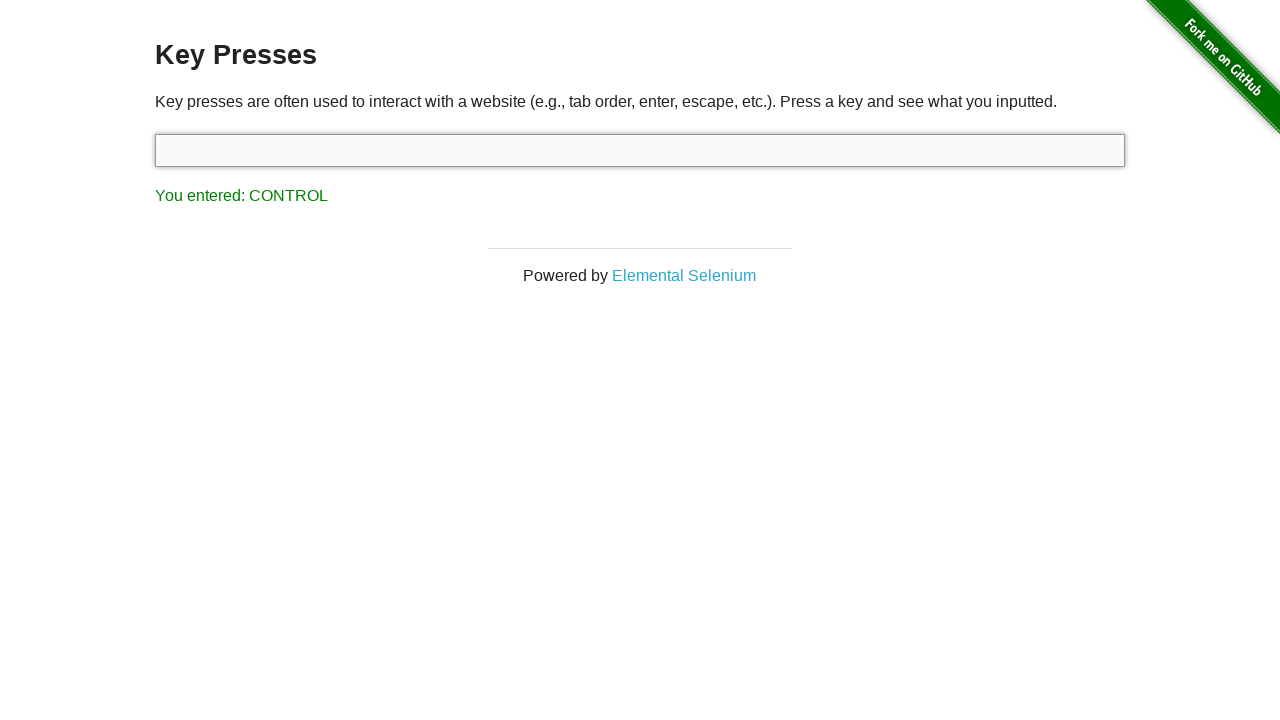

Result label updated to 'CONTROL'
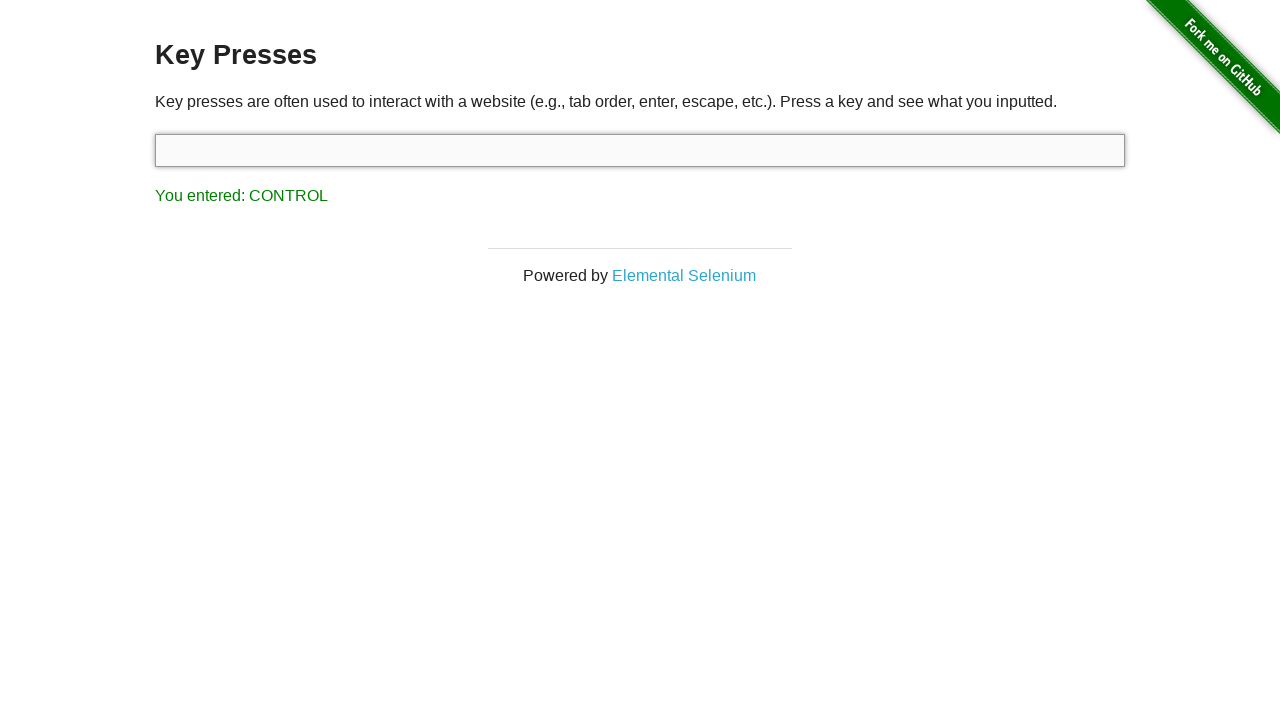

Pressed Tab key on #target
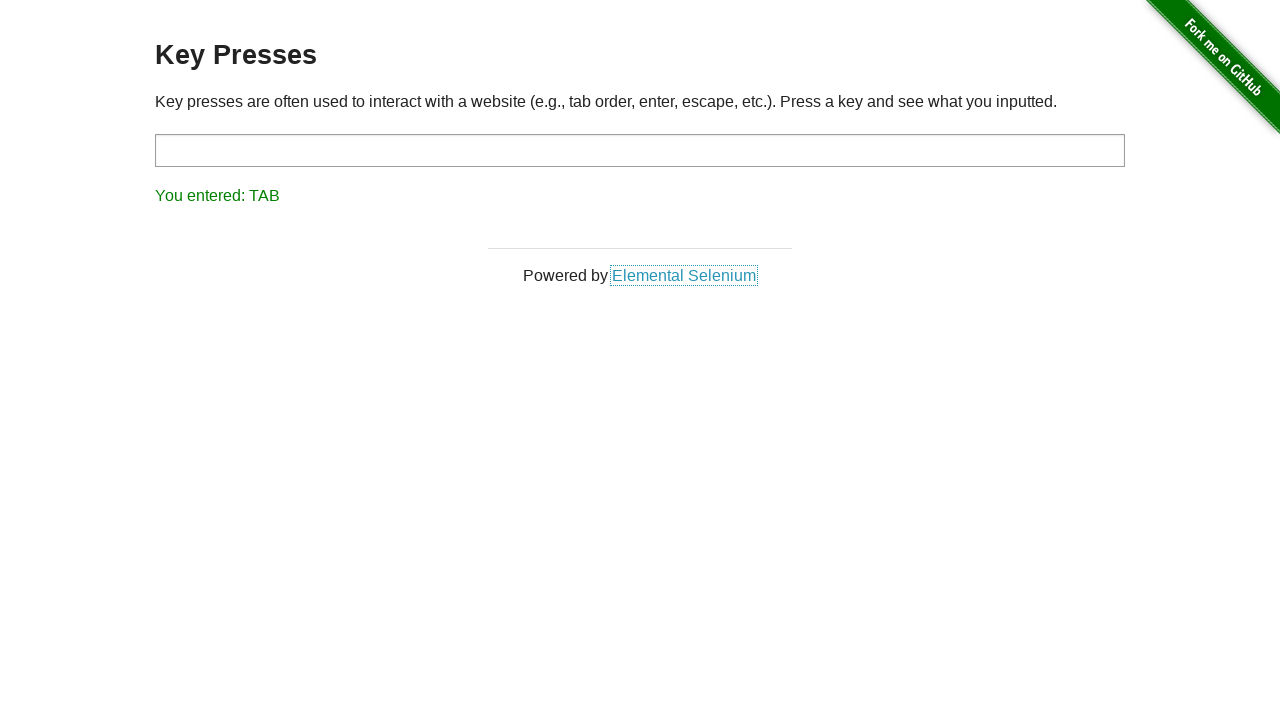

Result label updated to 'TAB'
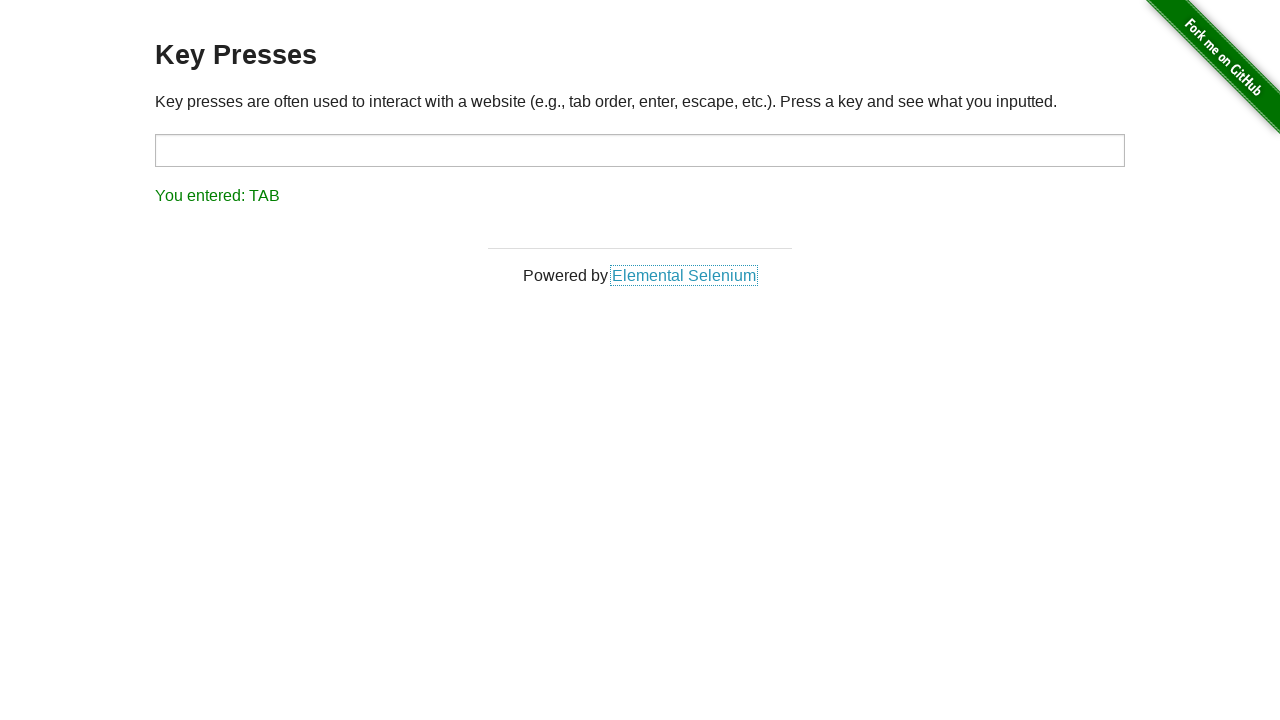

Pressed Space key on #target
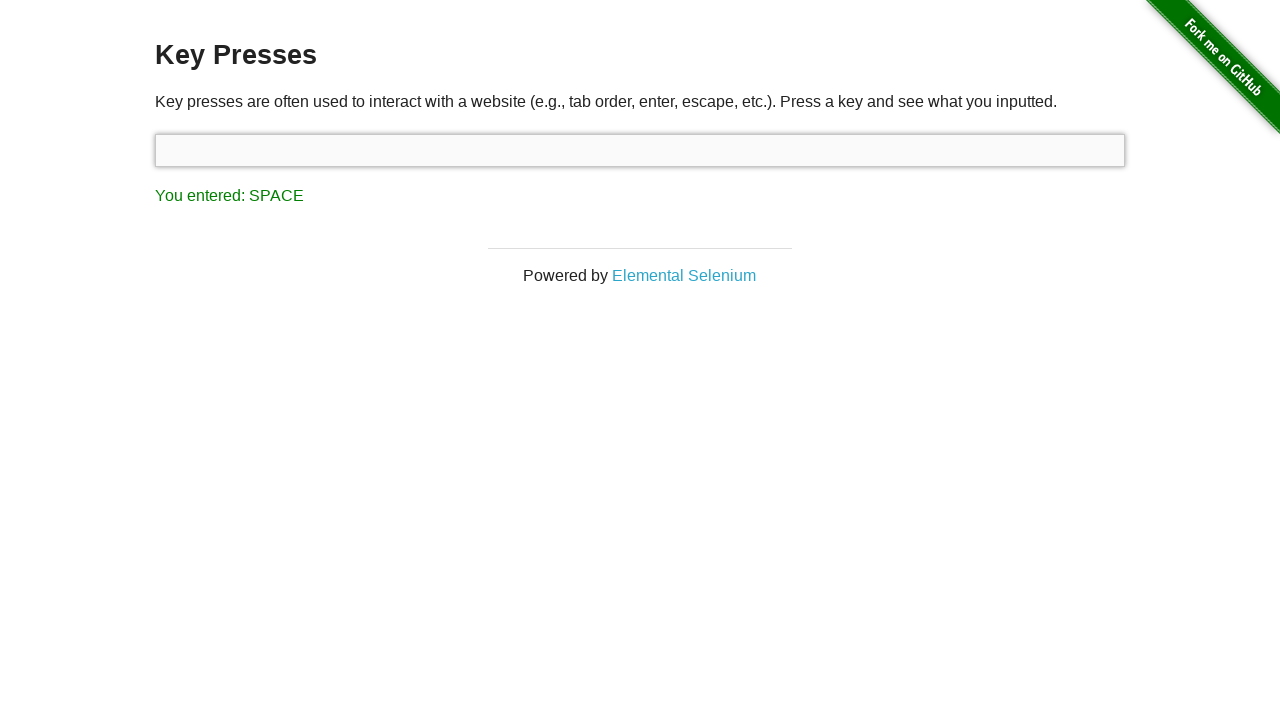

Result label updated to 'SPACE'
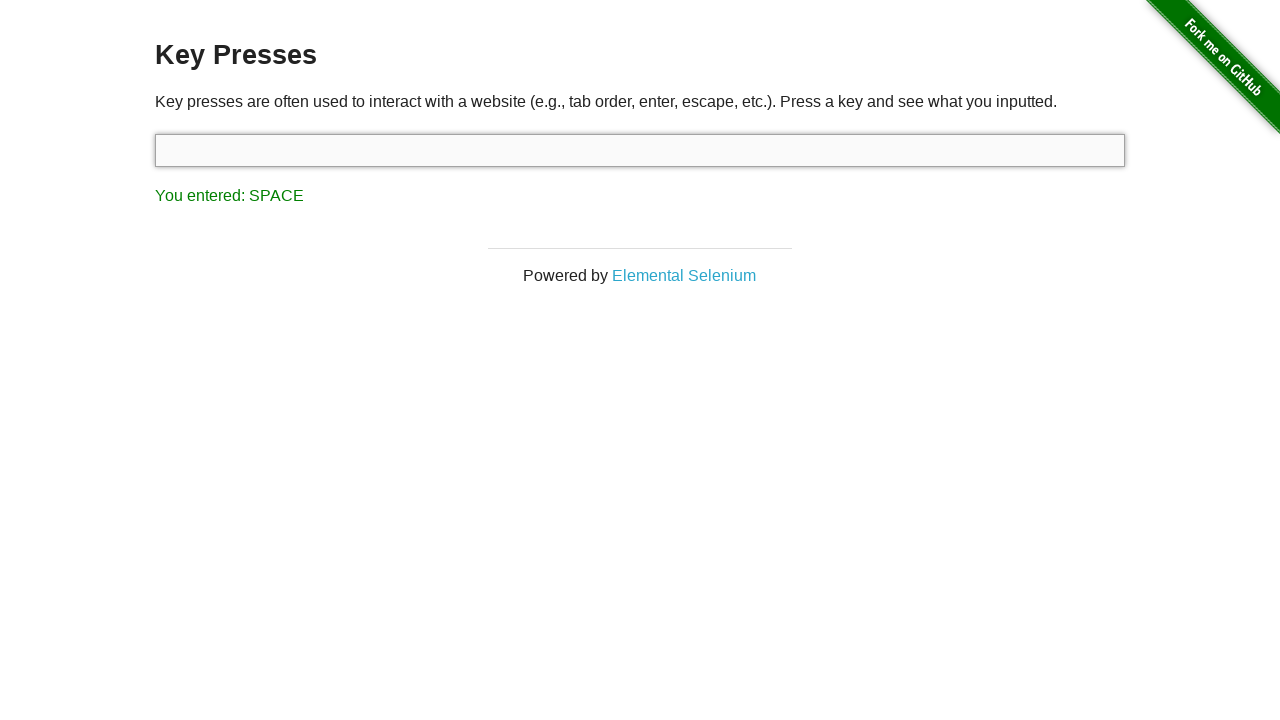

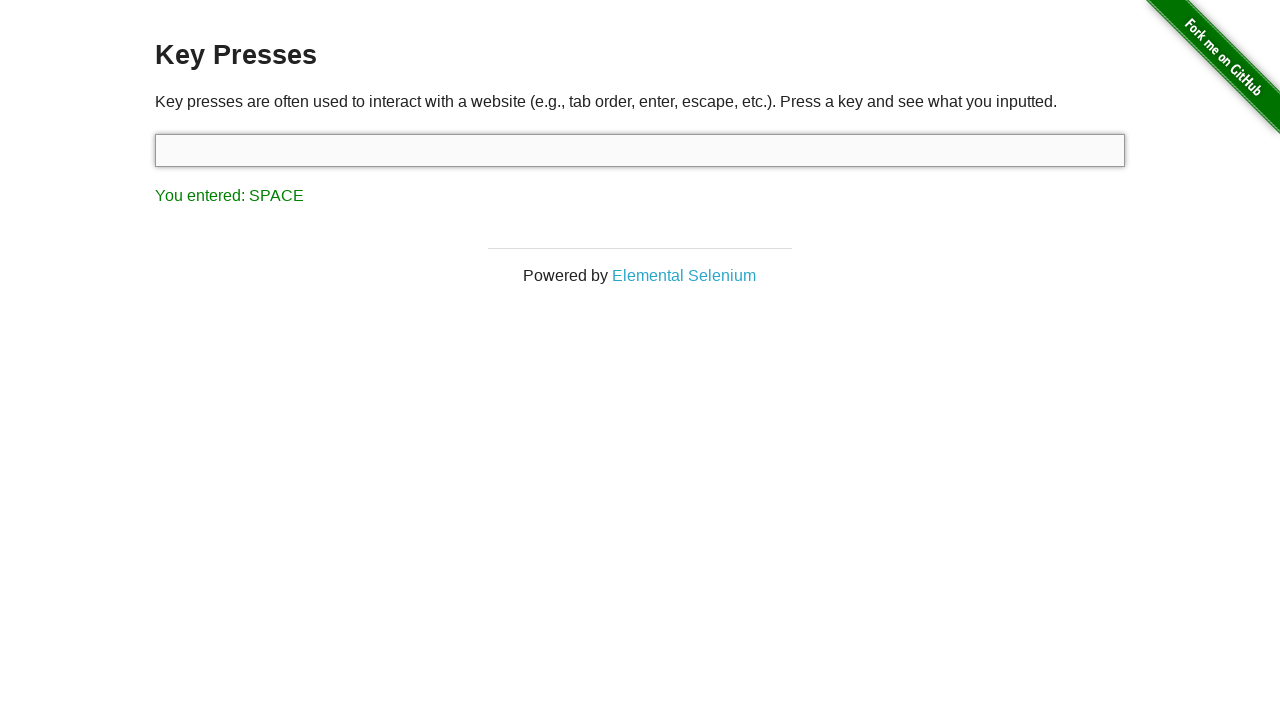